Tests JavaScript alert handling by clicking buttons to trigger different types of alerts (Alert, Confirm, Prompt), then accepting, dismissing, or entering text and accepting them respectively.

Starting URL: https://the-internet.herokuapp.com/javascript_alerts

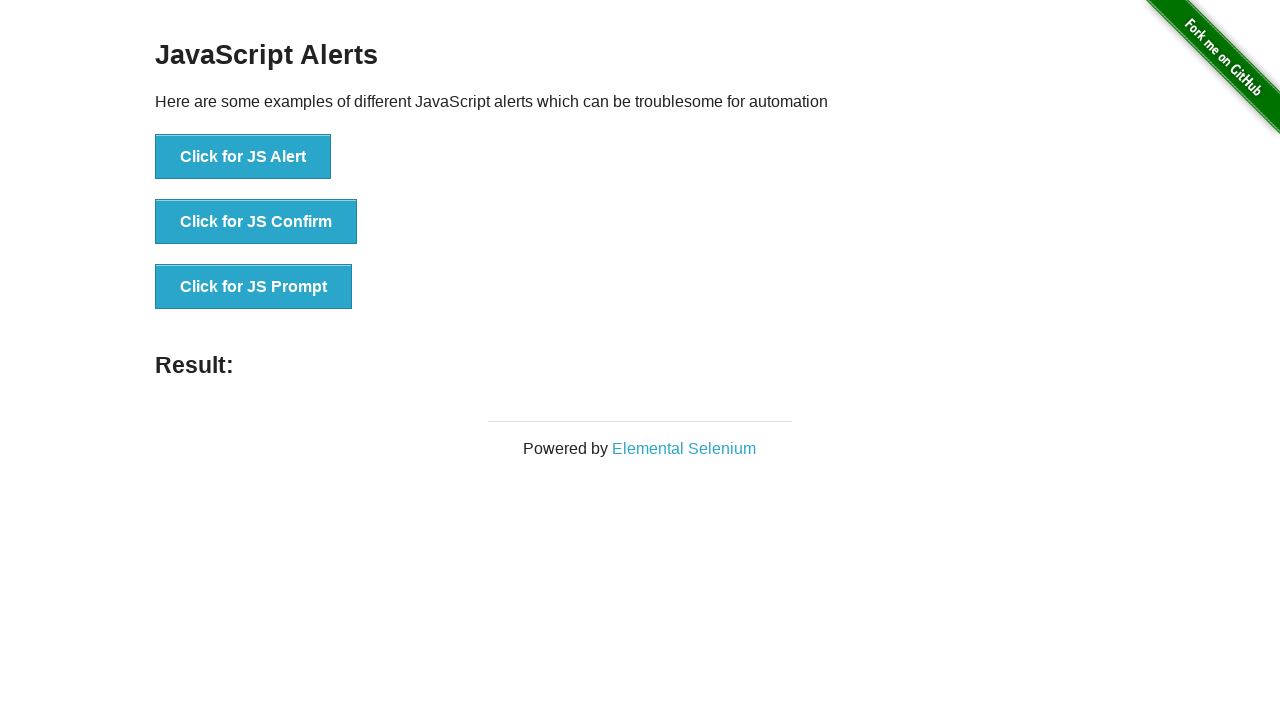

Clicked 'Click for JS Alert' button and accepted the alert dialog at (243, 157) on xpath=//button[text()='Click for JS Alert']
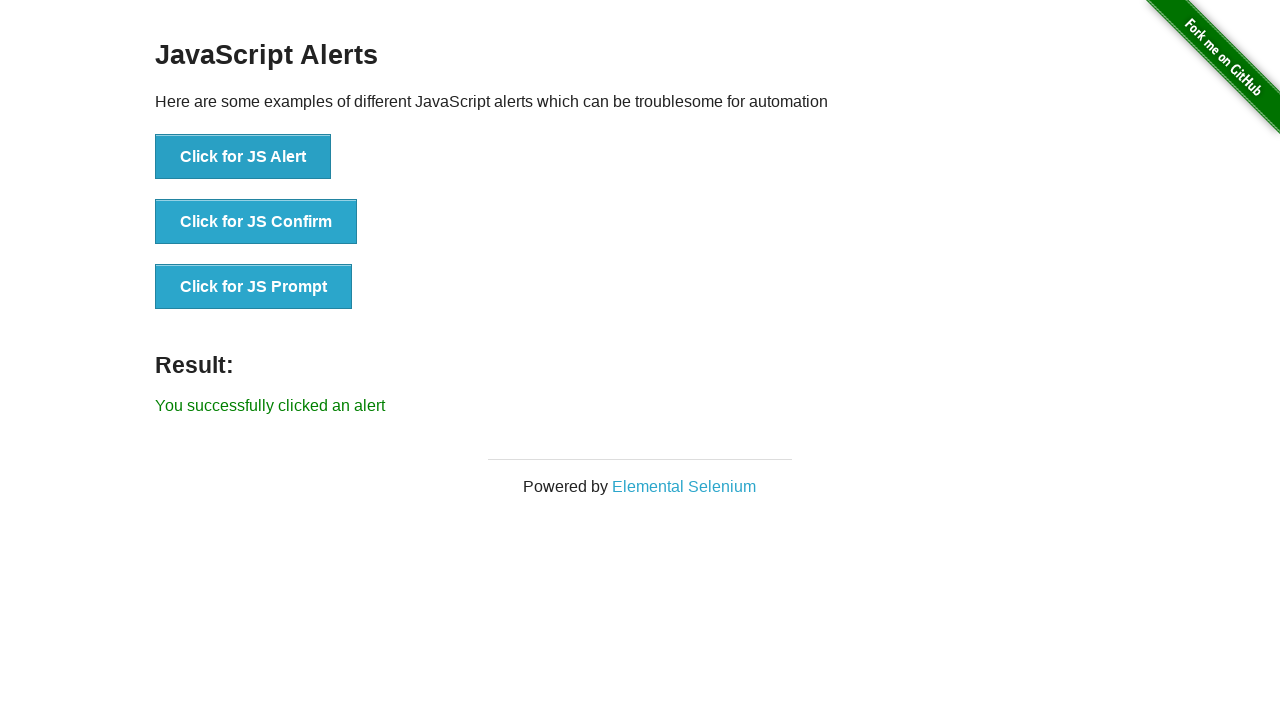

Waited 1000ms for alert to be processed
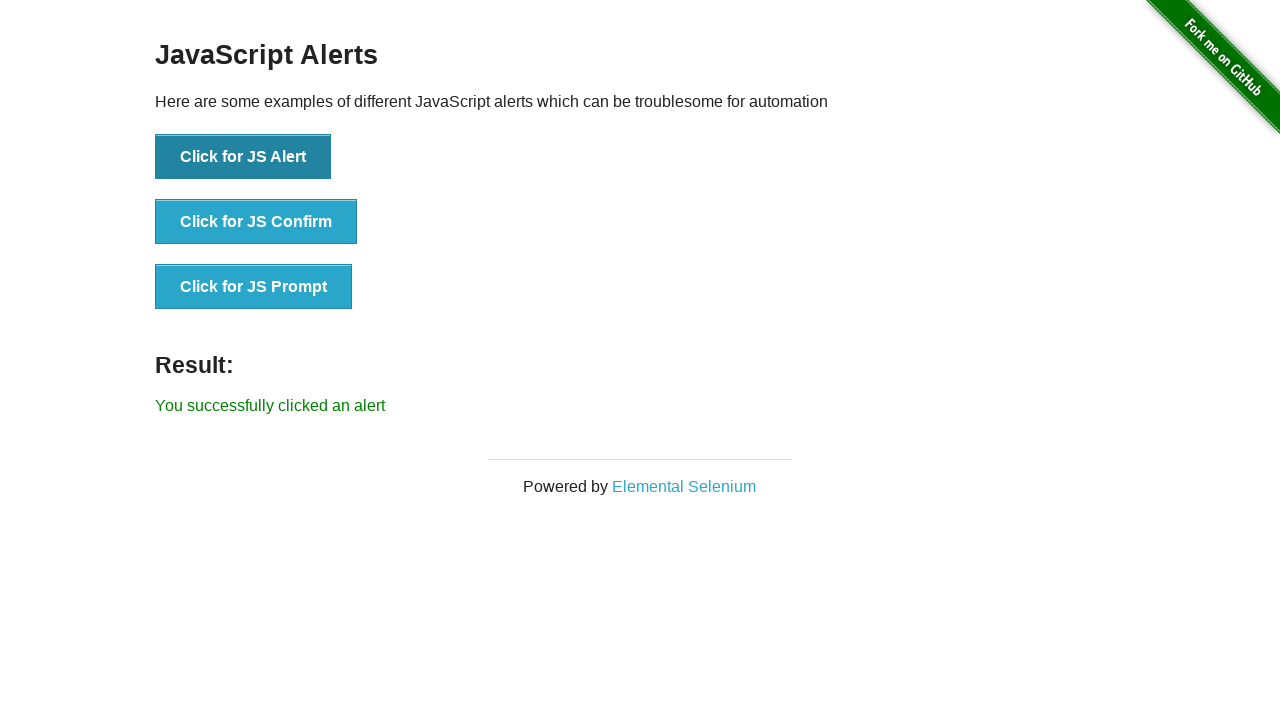

Clicked 'Click for JS Confirm' button and dismissed the confirm dialog at (256, 222) on xpath=//button[text()='Click for JS Confirm']
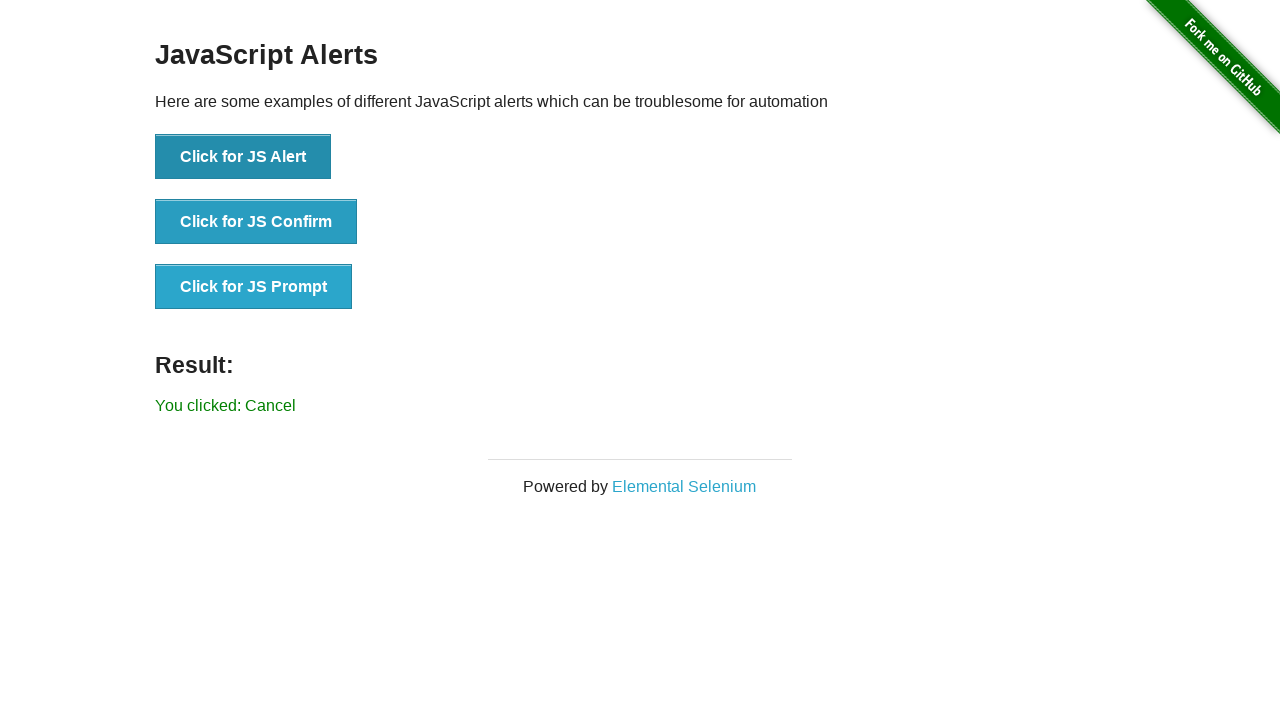

Waited 1000ms for confirm dialog to be processed
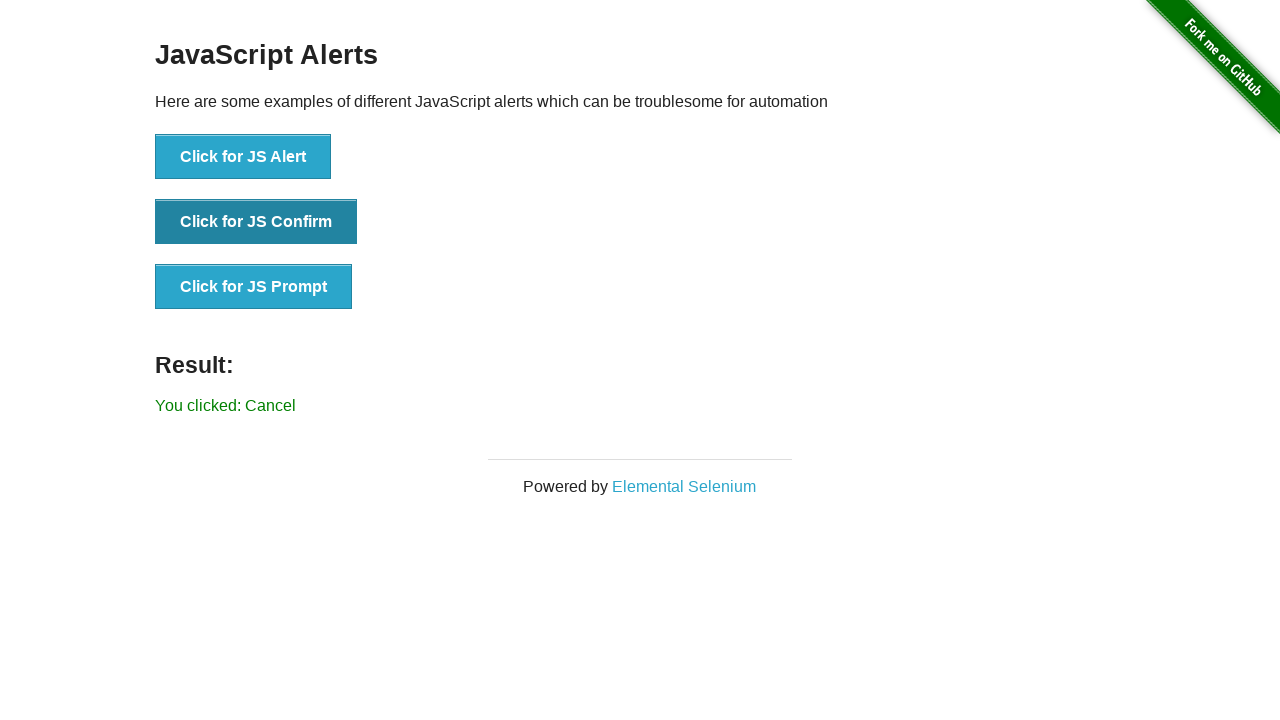

Clicked 'Click for JS Prompt' button, entered 'TestUser2024' and accepted the prompt dialog at (254, 287) on xpath=//button[text()='Click for JS Prompt']
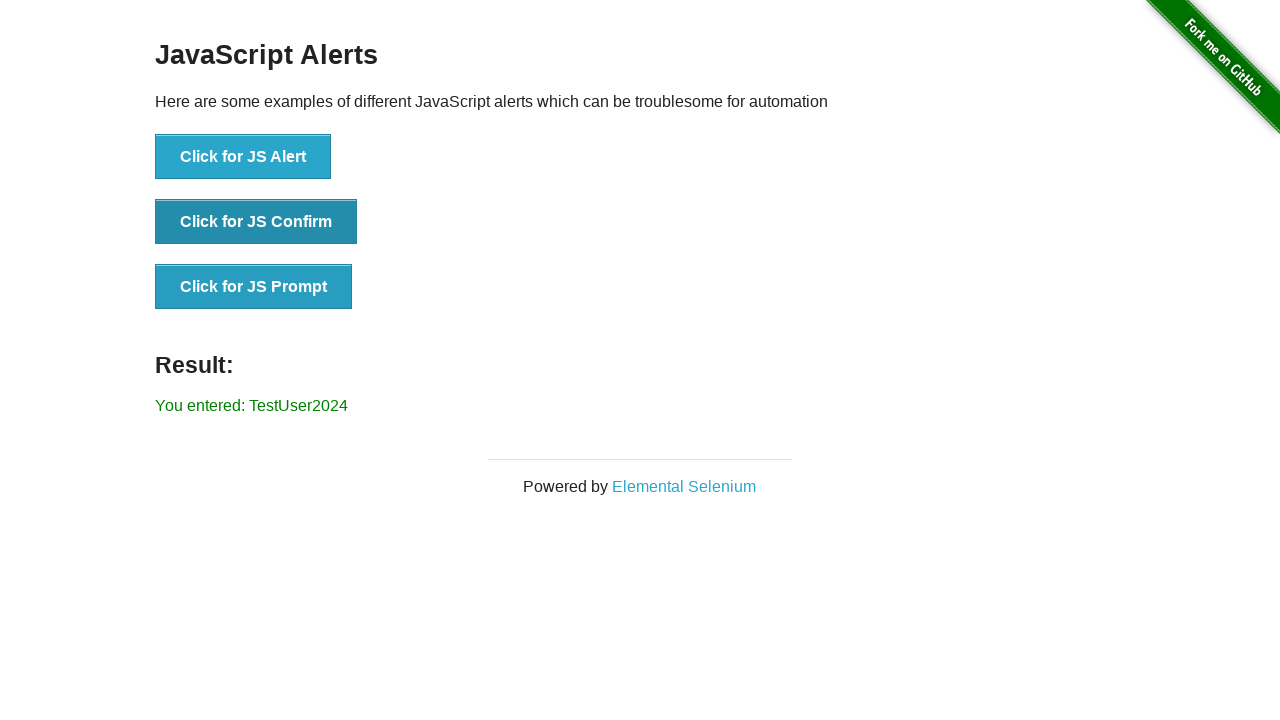

Waited 1000ms for prompt dialog to be processed
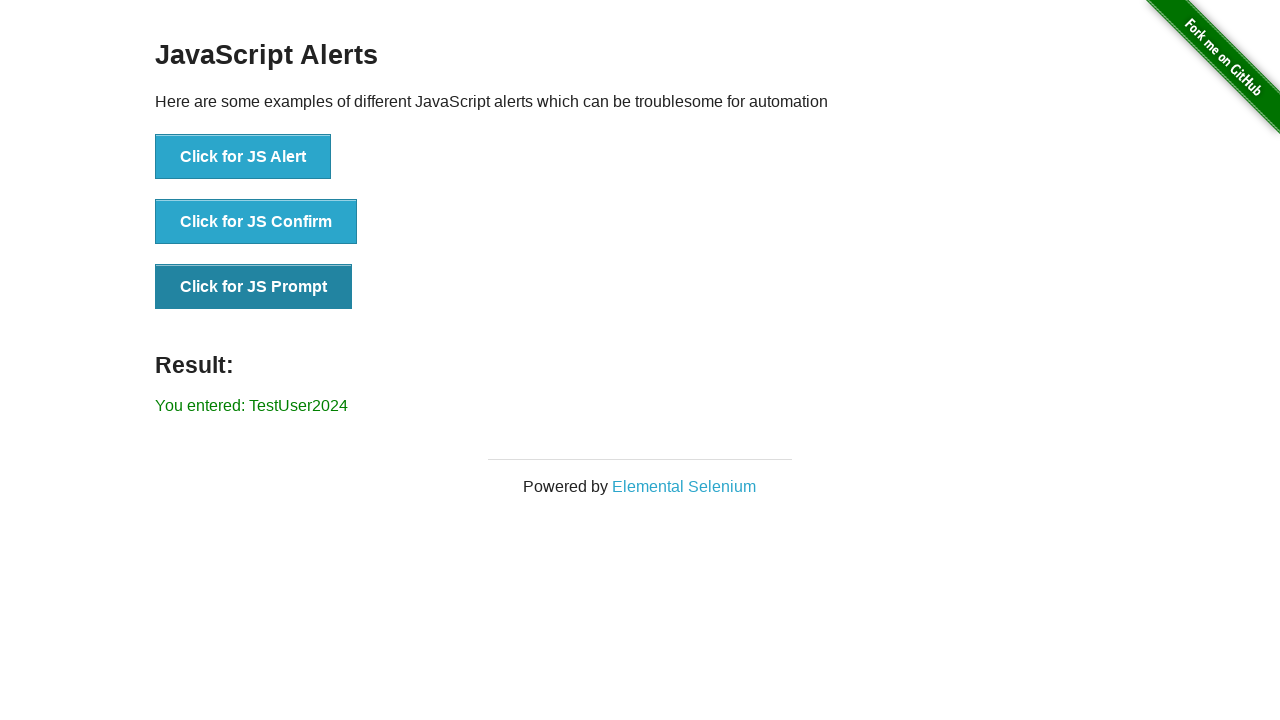

Verified result message element is visible
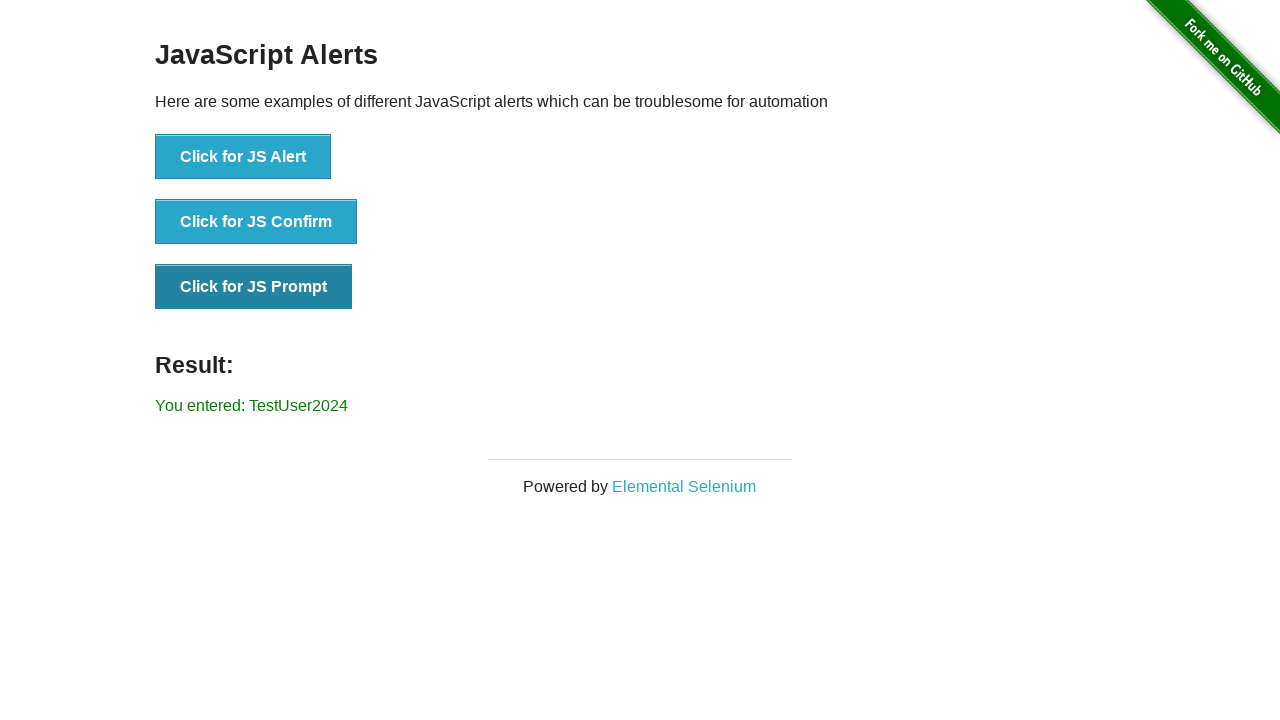

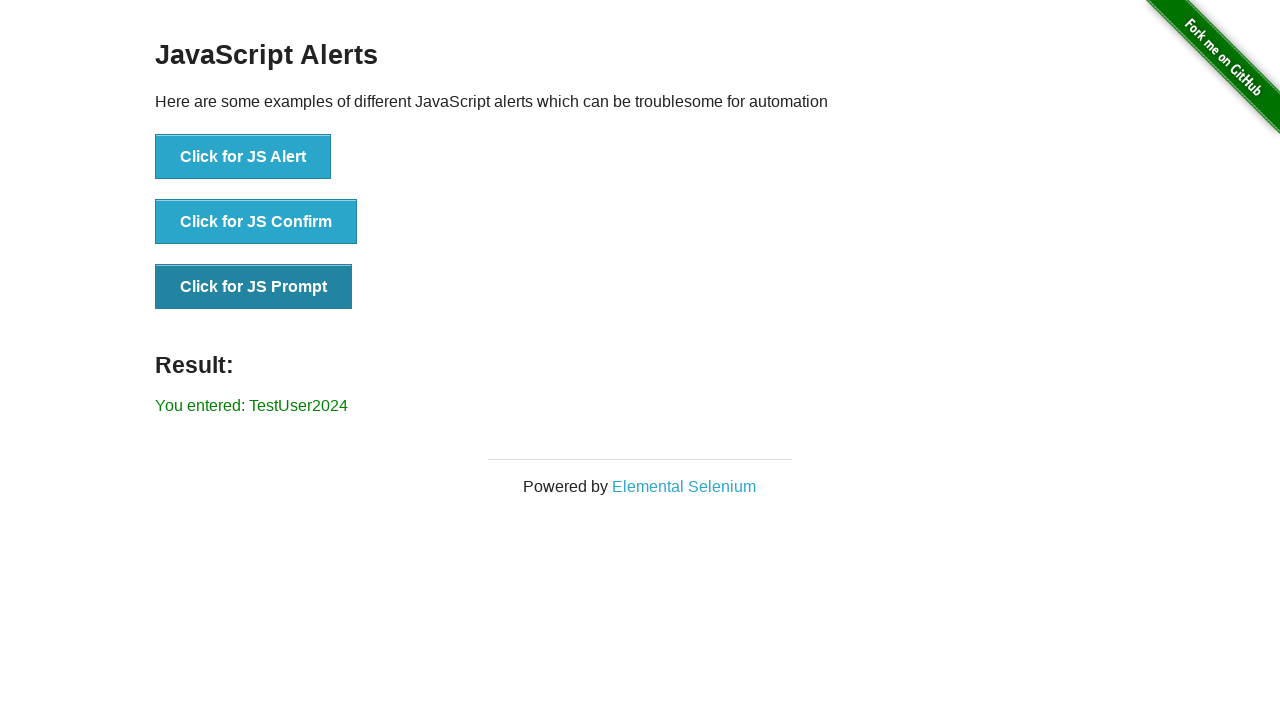